Tests checkbox interactions by toggling checkboxes in various combinations to verify selection and deselection functionality

Starting URL: https://the-internet.herokuapp.com/checkboxes

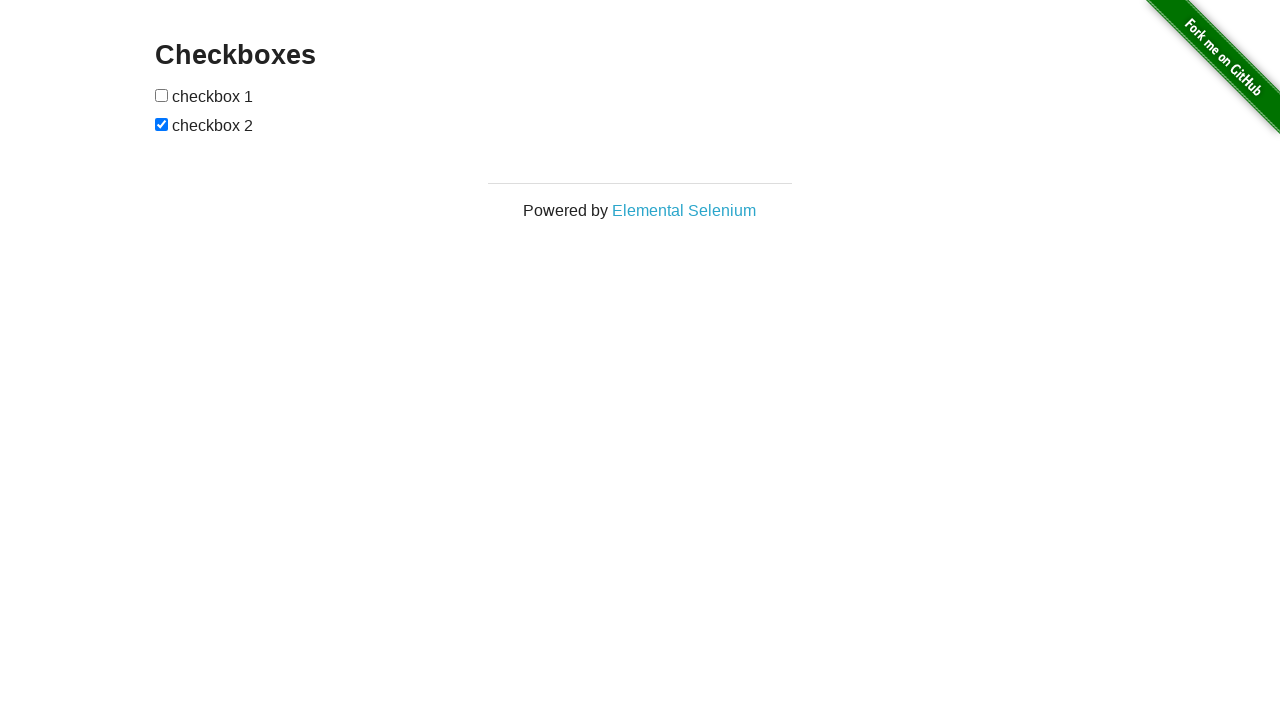

Located first checkbox element
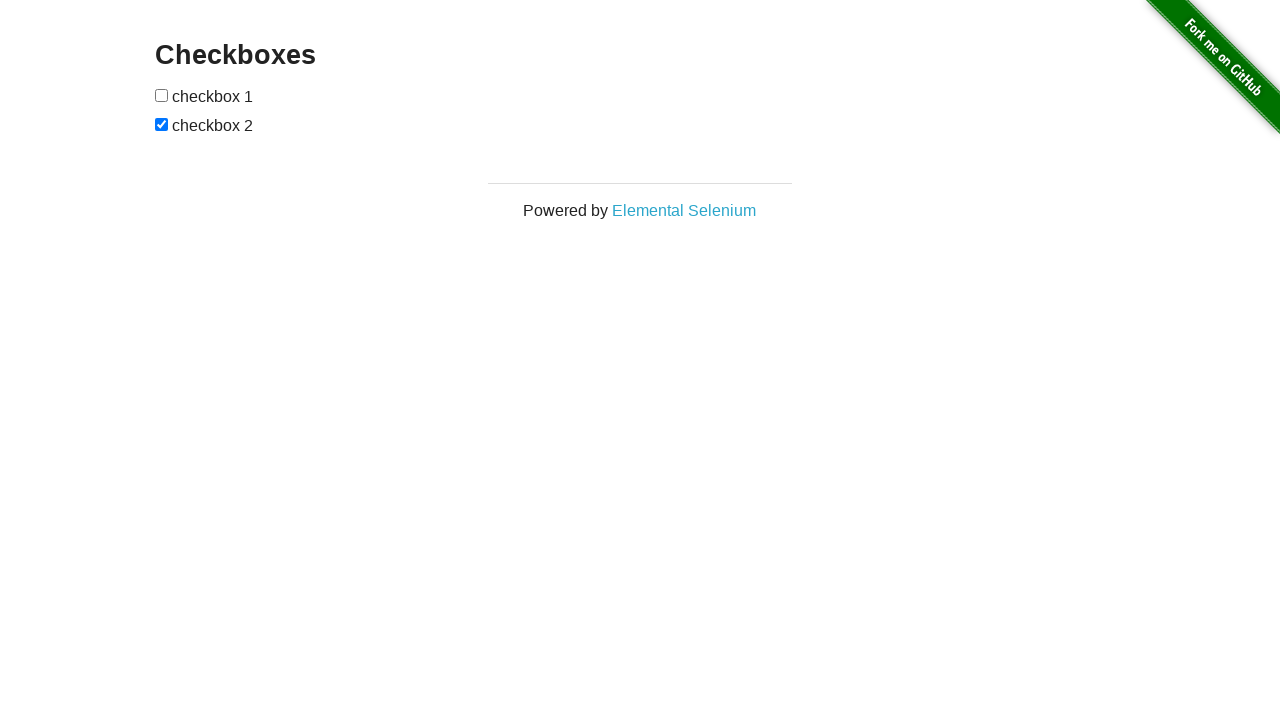

Located second checkbox element
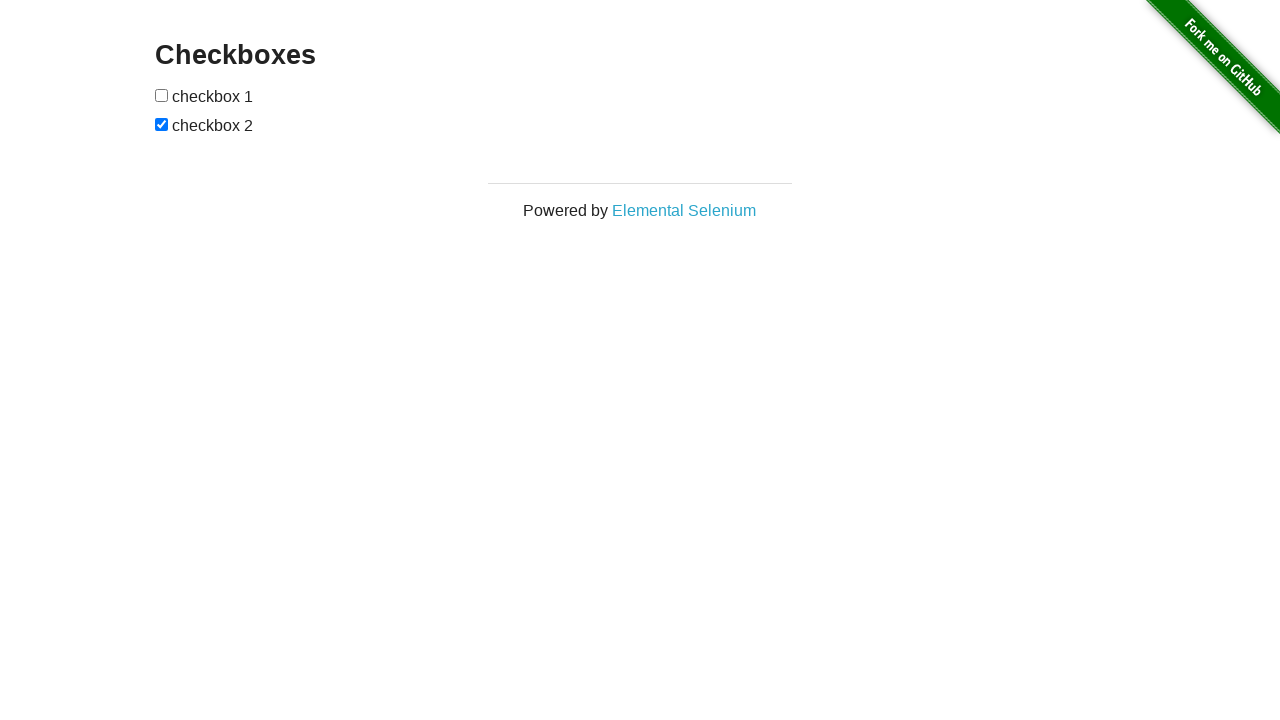

Clicked first checkbox to check it at (162, 95) on #checkboxes > input[type=checkbox]:nth-child(1)
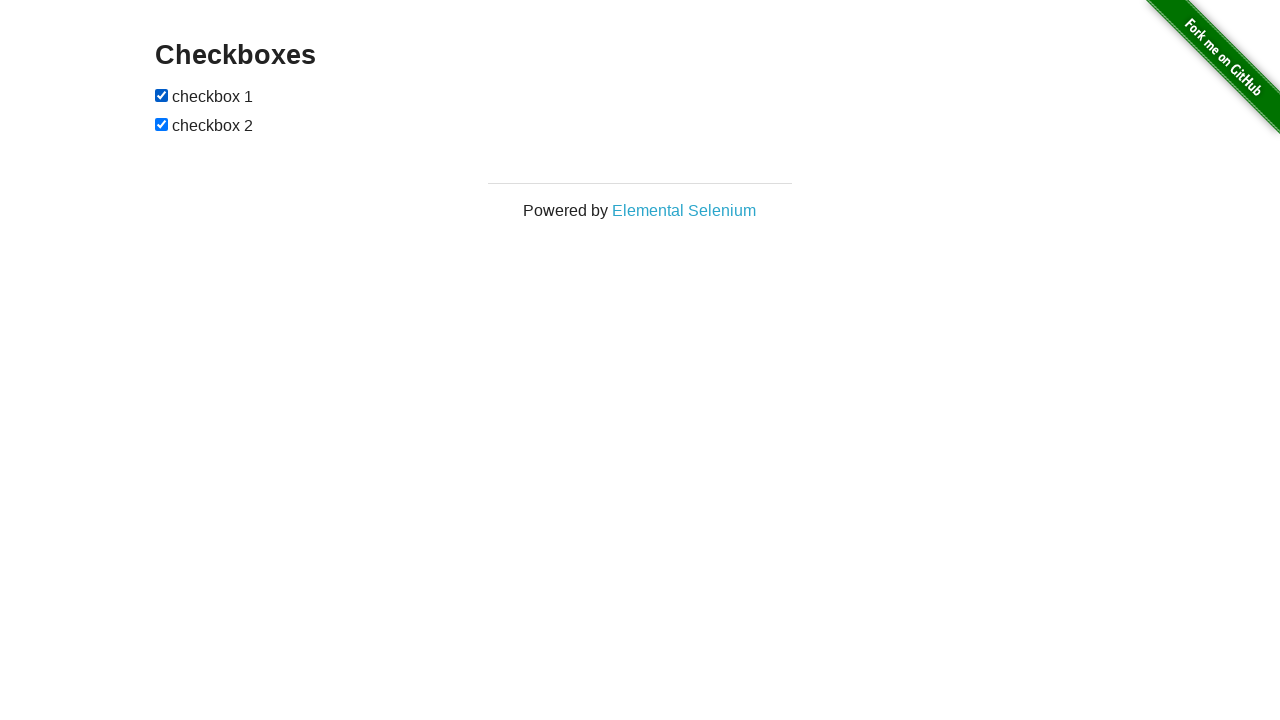

Clicked first checkbox to uncheck it at (162, 95) on #checkboxes > input[type=checkbox]:nth-child(1)
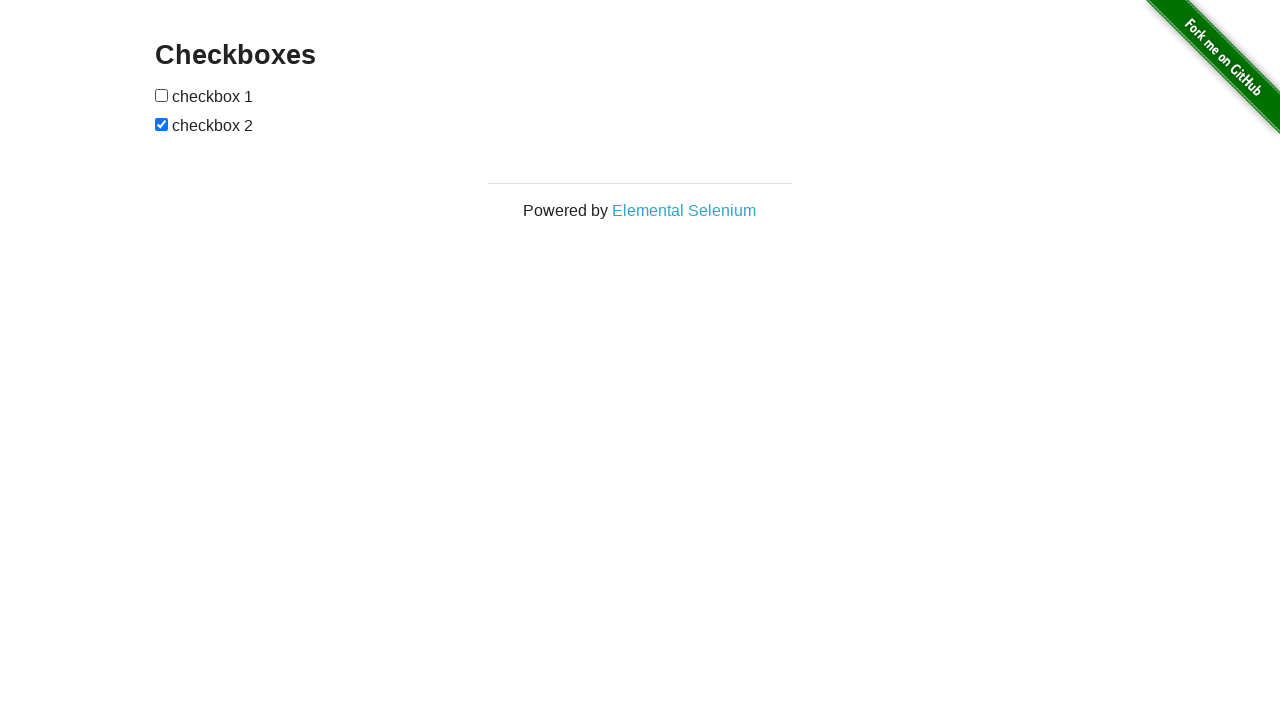

Clicked second checkbox to uncheck it at (162, 124) on #checkboxes > input[type=checkbox]:nth-child(3)
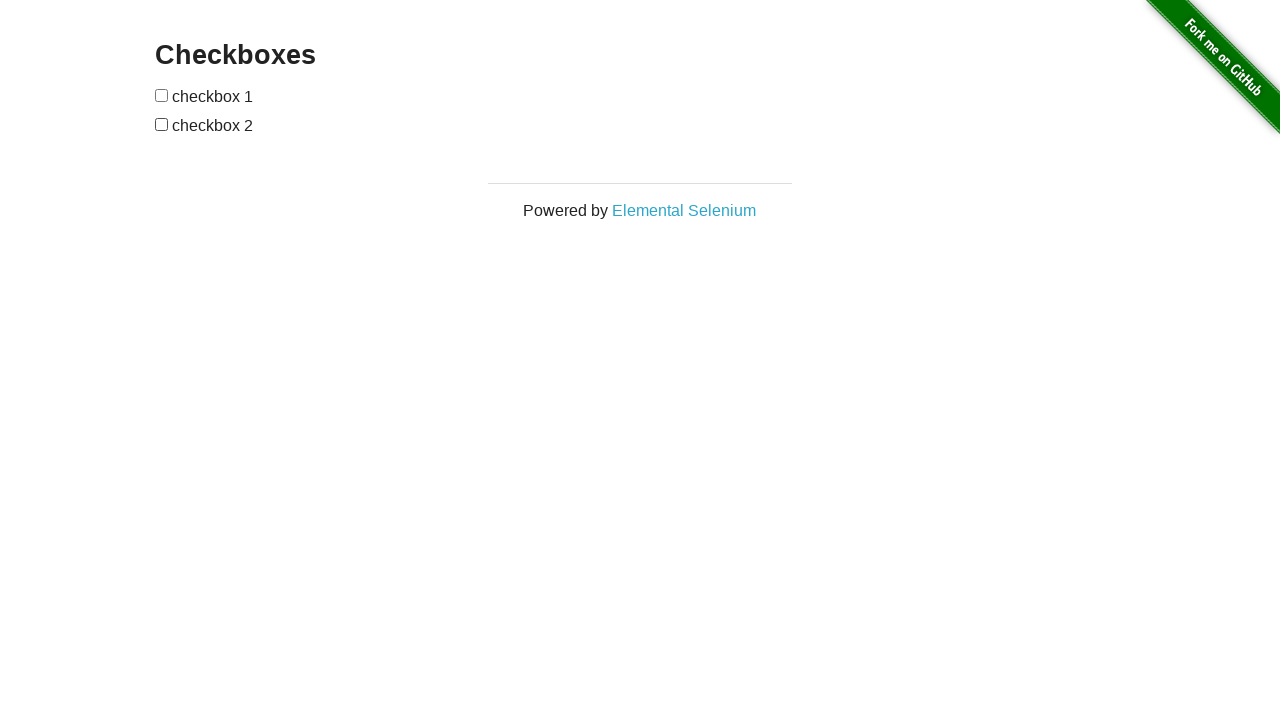

Clicked first checkbox to check it at (162, 95) on #checkboxes > input[type=checkbox]:nth-child(1)
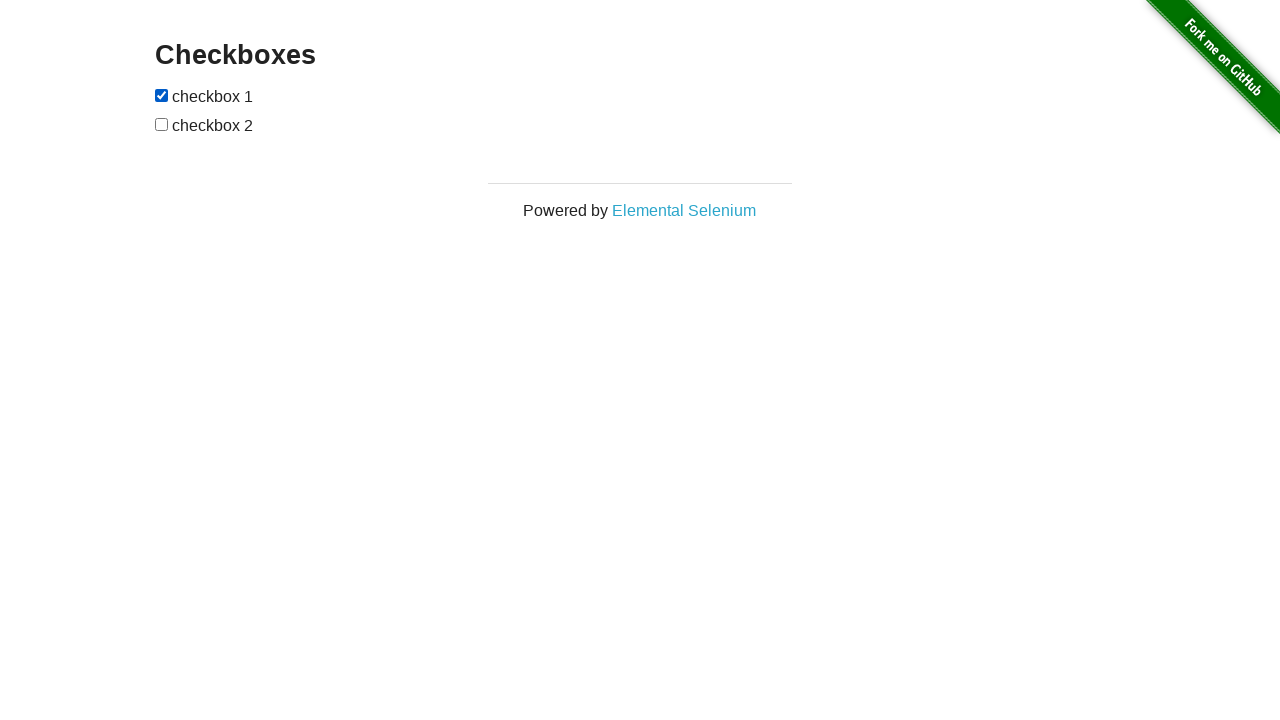

Clicked first checkbox to uncheck it at (162, 95) on #checkboxes > input[type=checkbox]:nth-child(1)
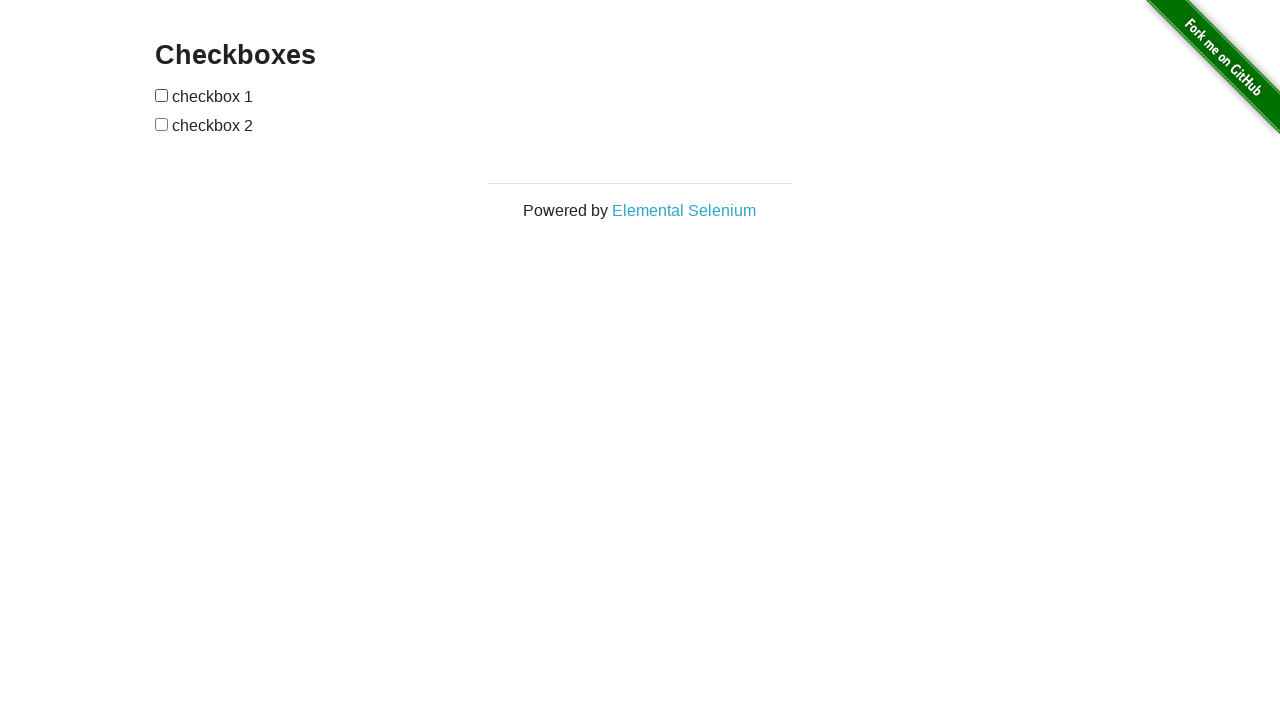

Clicked second checkbox to check it at (162, 124) on #checkboxes > input[type=checkbox]:nth-child(3)
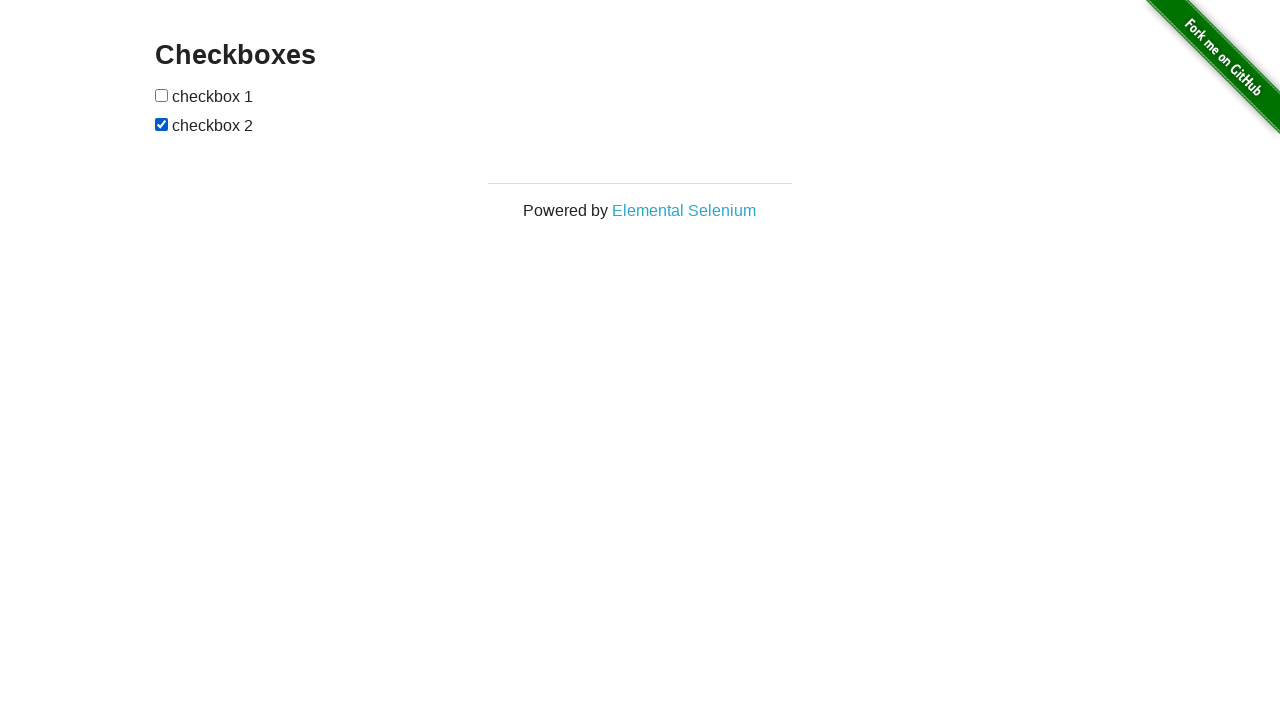

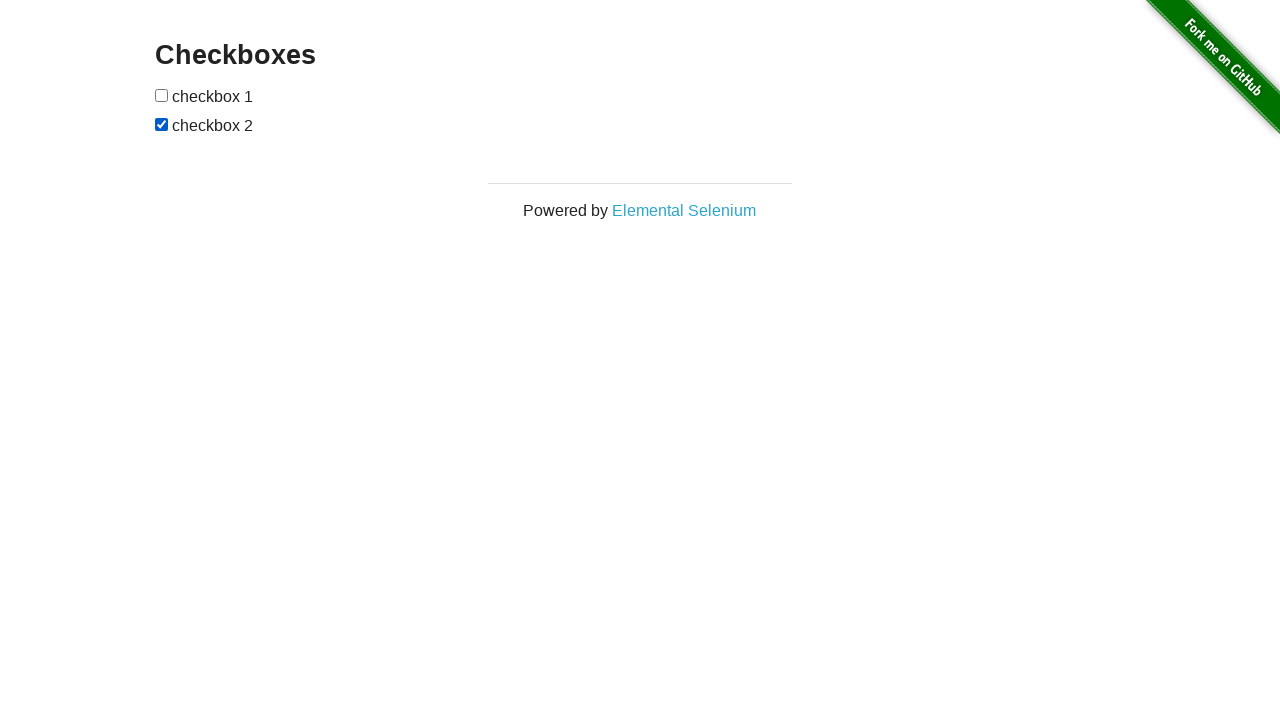